Navigates to Form Authentication page and verifies the login button is displayed

Starting URL: https://the-internet.herokuapp.com/

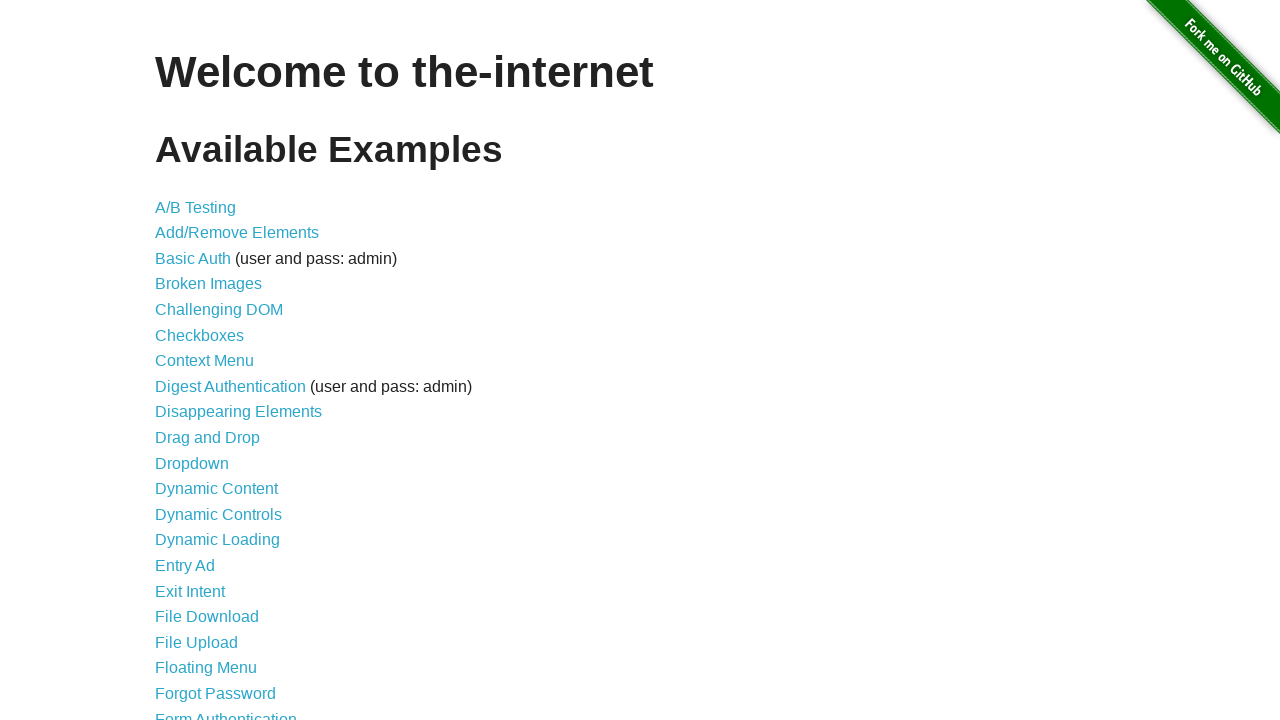

Clicked on Form Authentication link at (226, 712) on text=Form Authentication
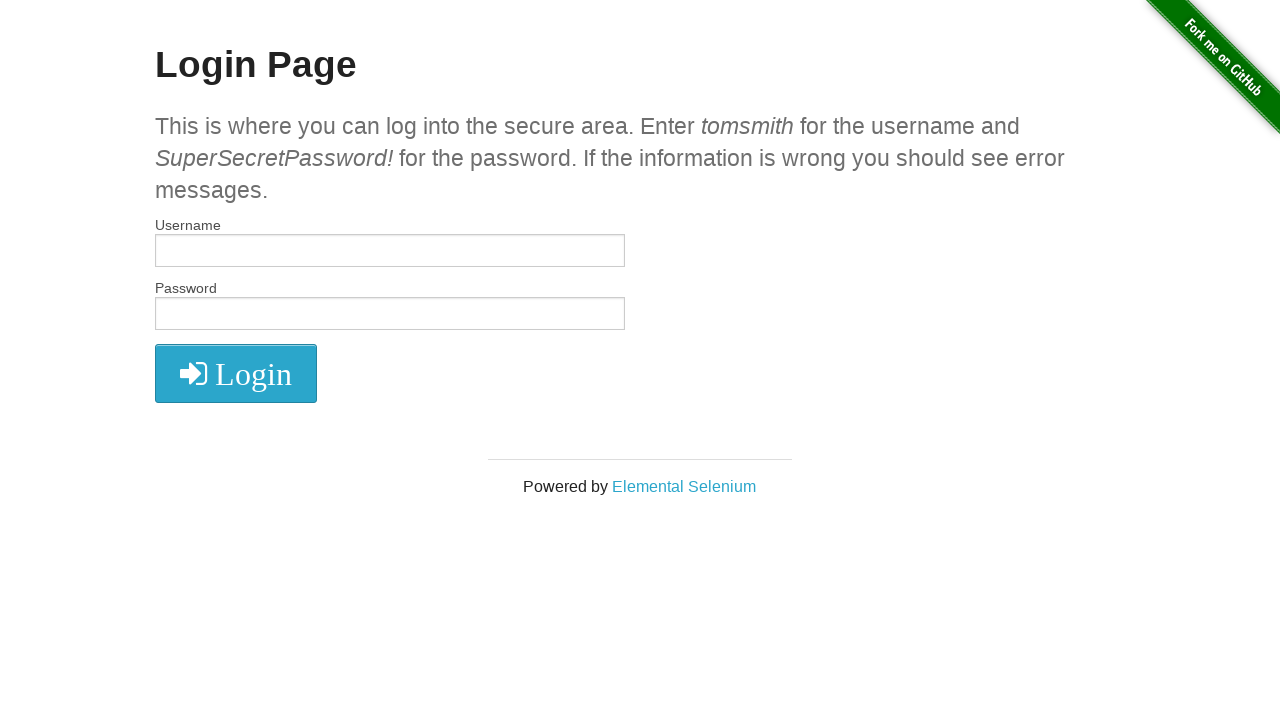

Login button selector loaded
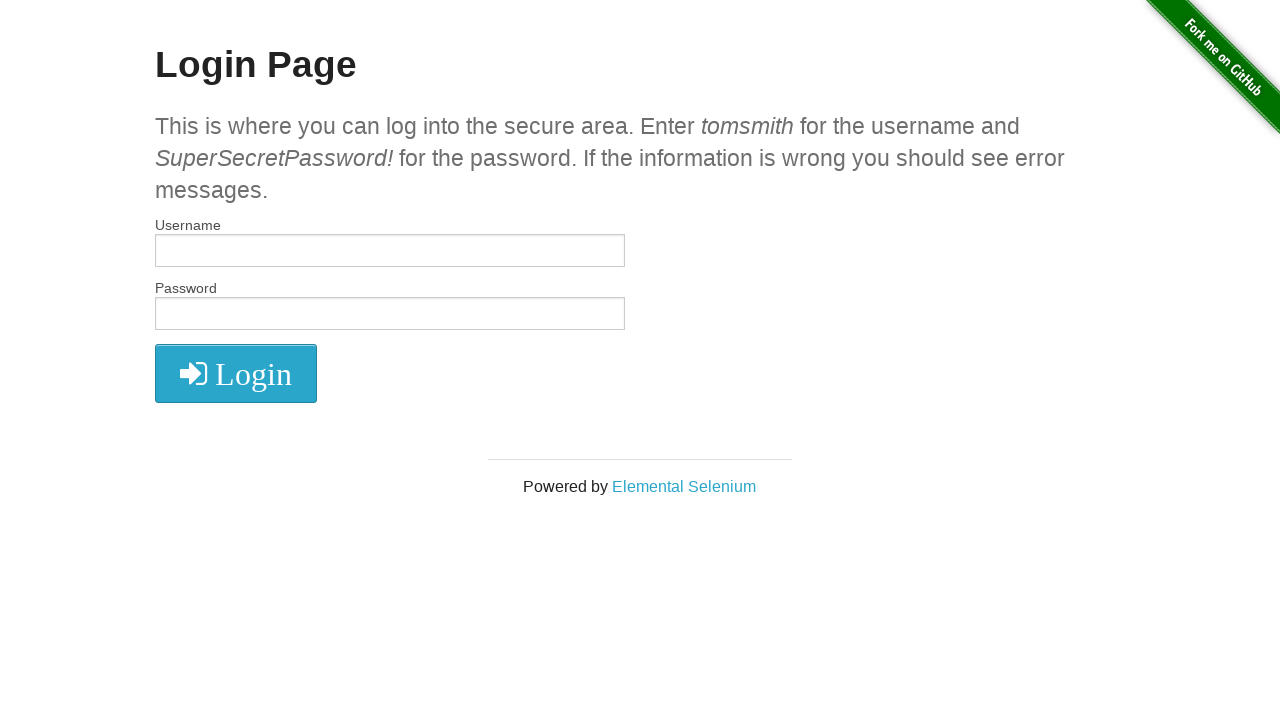

Verified login button is displayed
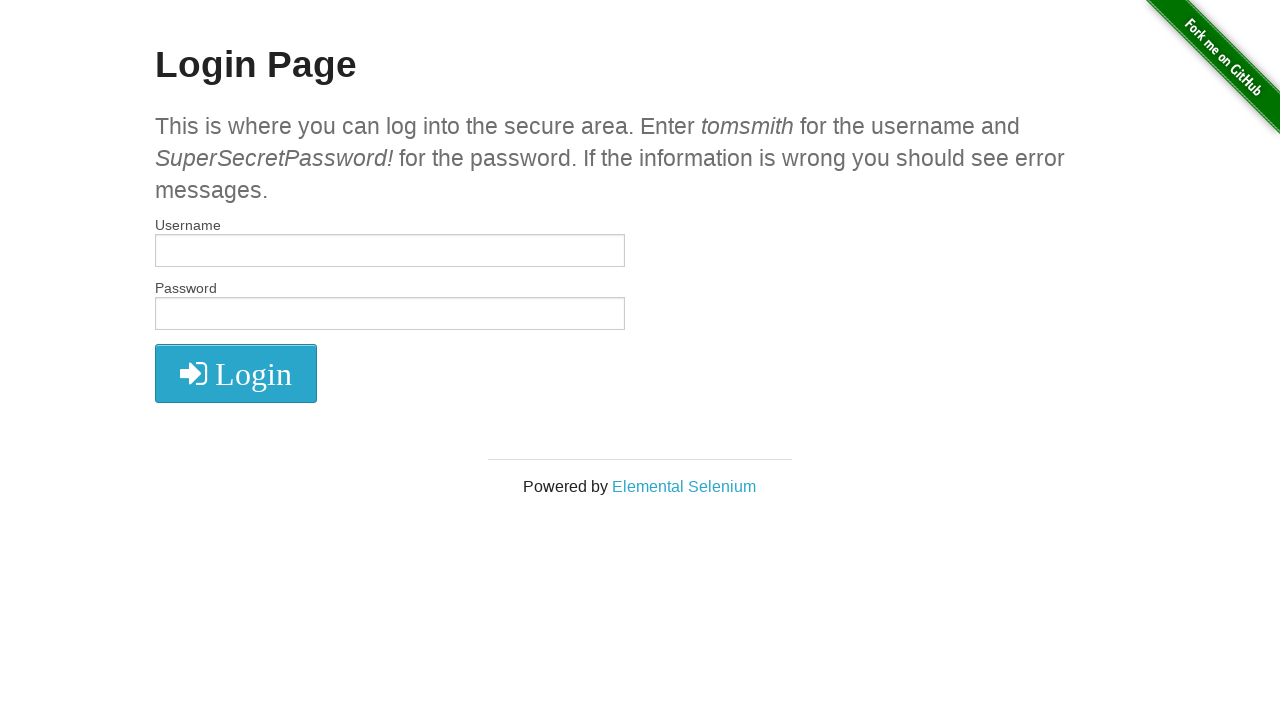

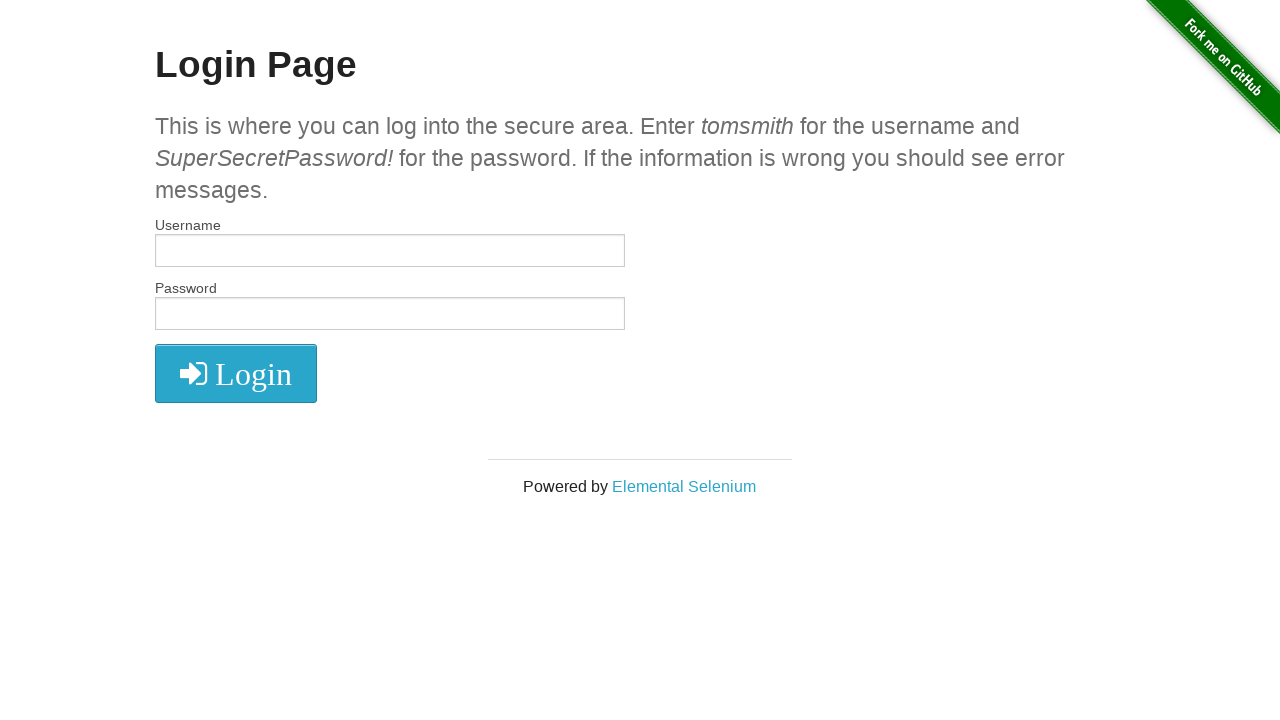